Tests JavaScript alert handling including simple alerts, confirmation dialogs, and prompt dialogs by clicking trigger buttons, interacting with the alerts (accepting, dismissing, entering text), and verifying the output messages.

Starting URL: https://www.hyrtutorials.com/p/alertsdemo.html

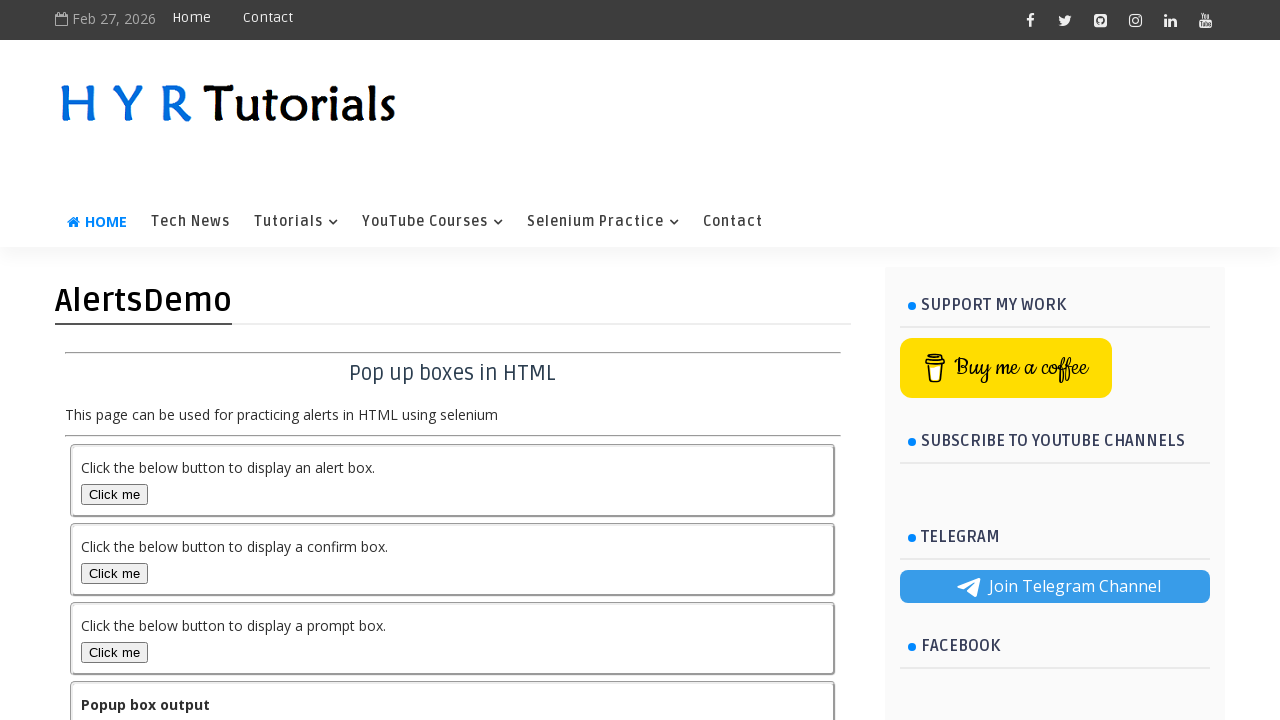

Navigated to alerts demo page
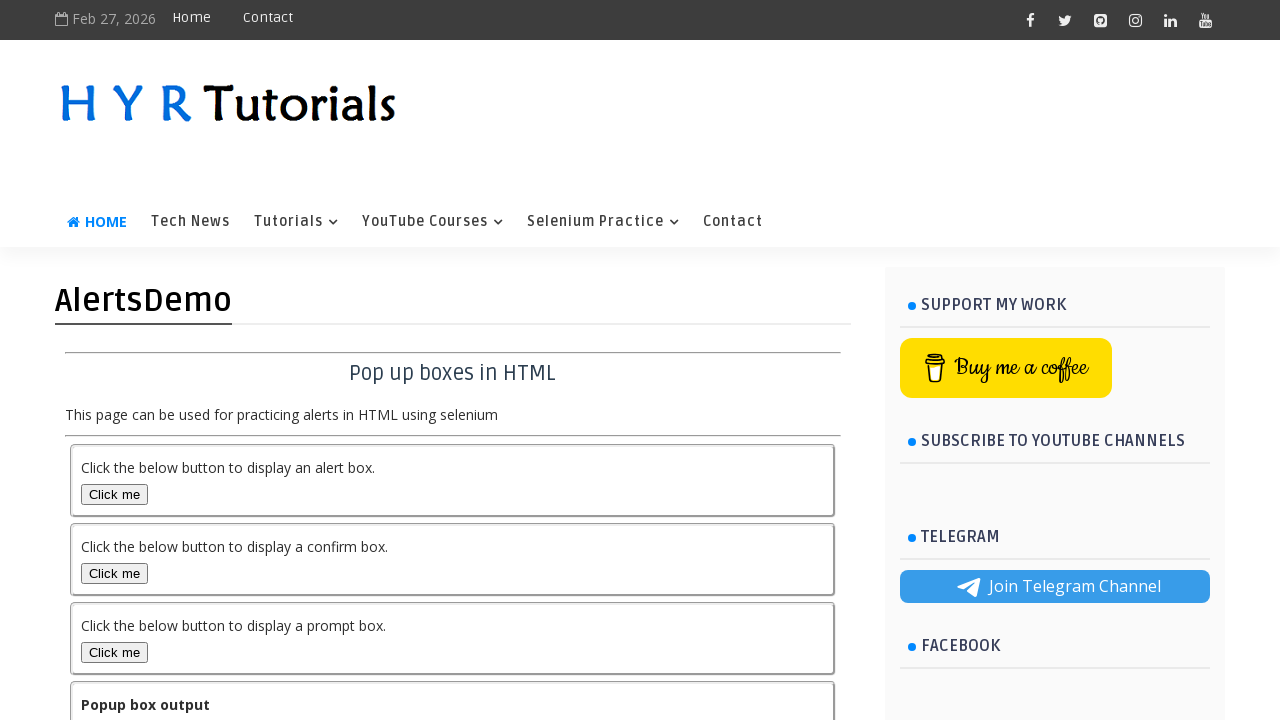

Clicked button to trigger simple alert at (114, 494) on #alertBox
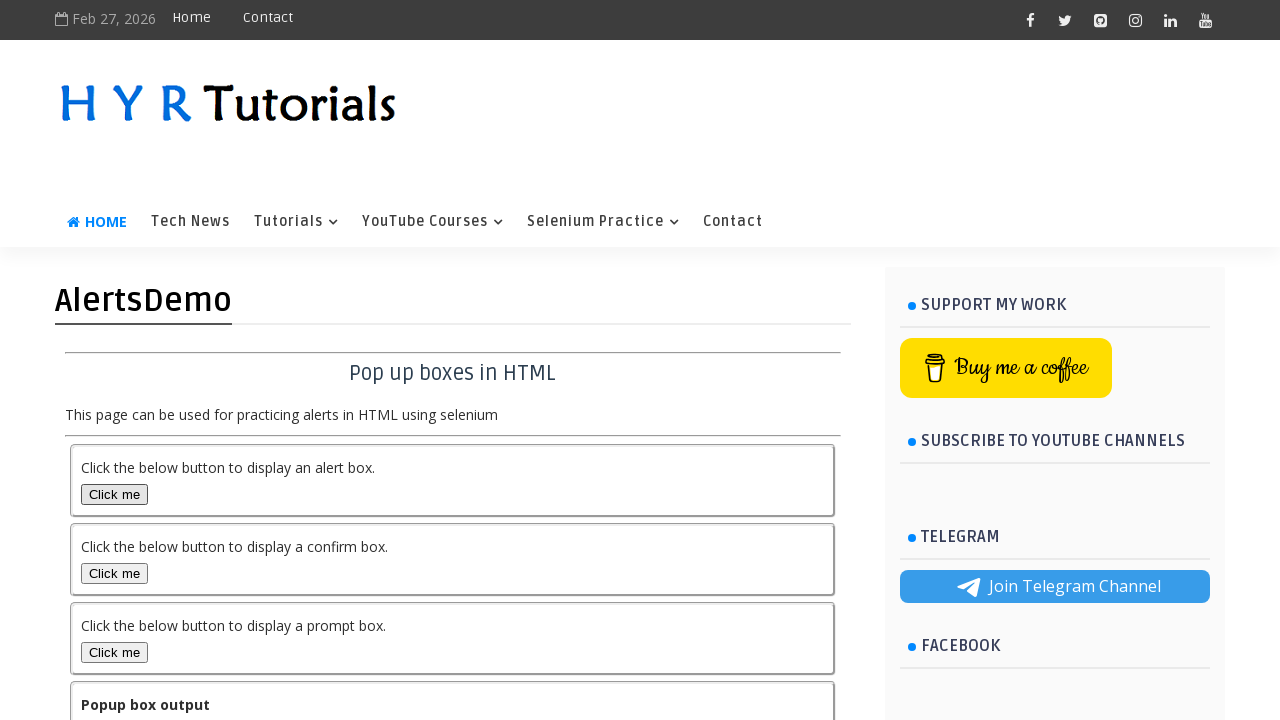

Set up dialog handler to accept simple alert
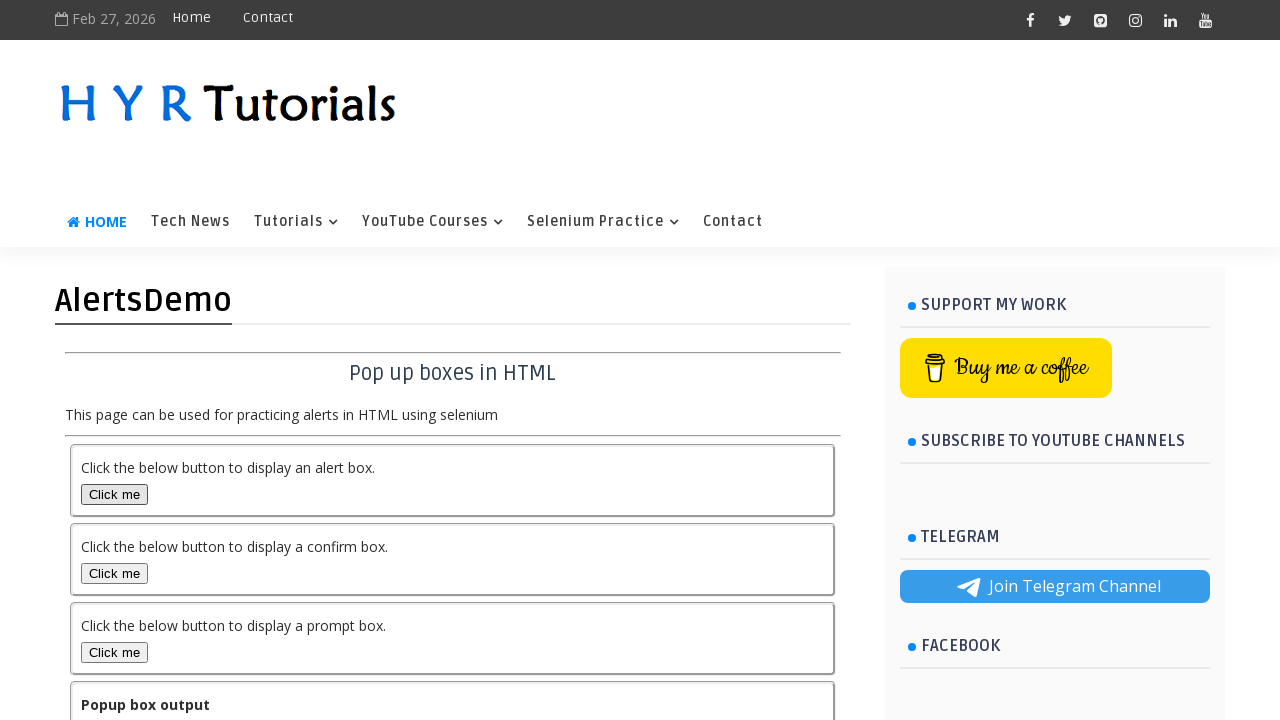

Waited for simple alert to be processed
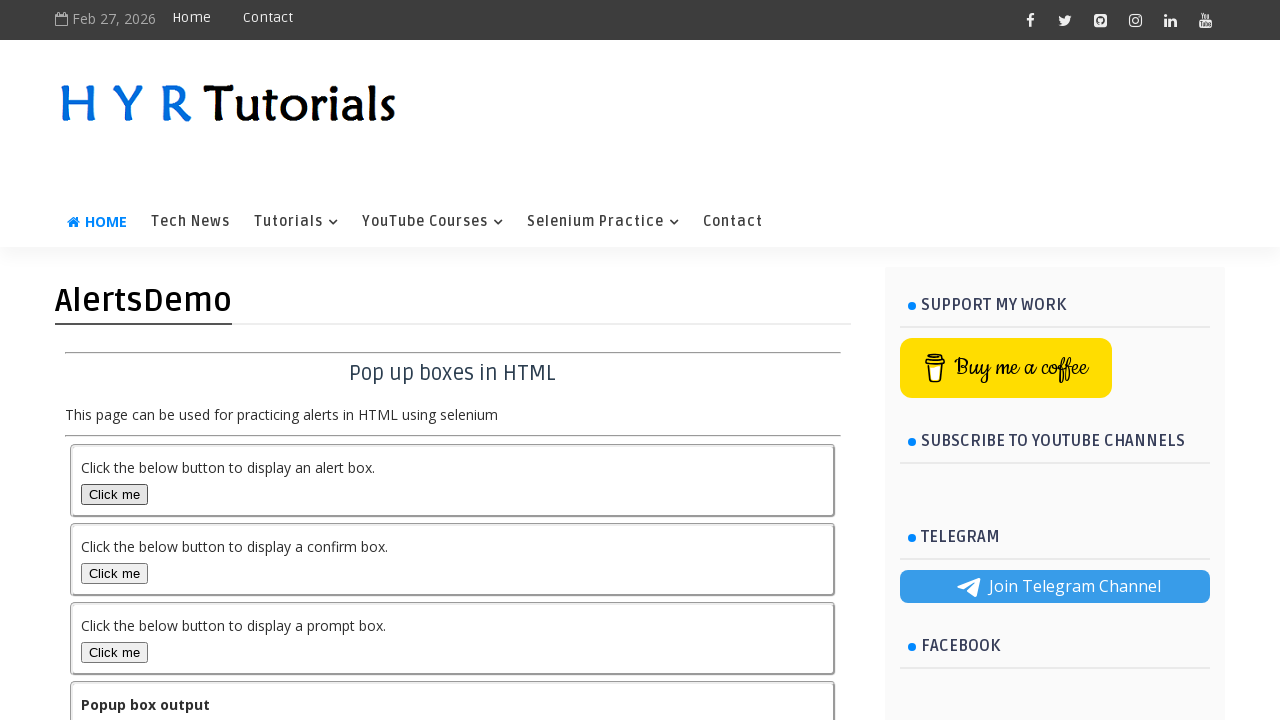

Verified output message appeared after simple alert
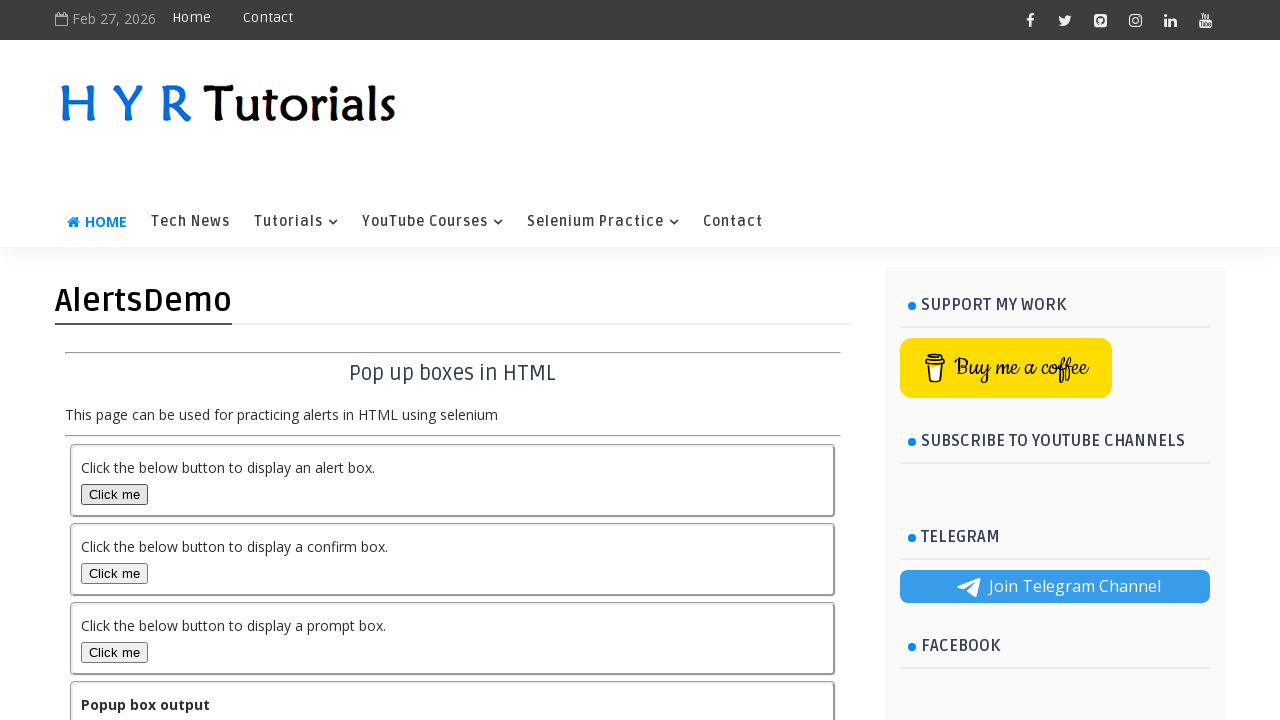

Clicked button to trigger confirmation dialog at (114, 573) on #confirmBox
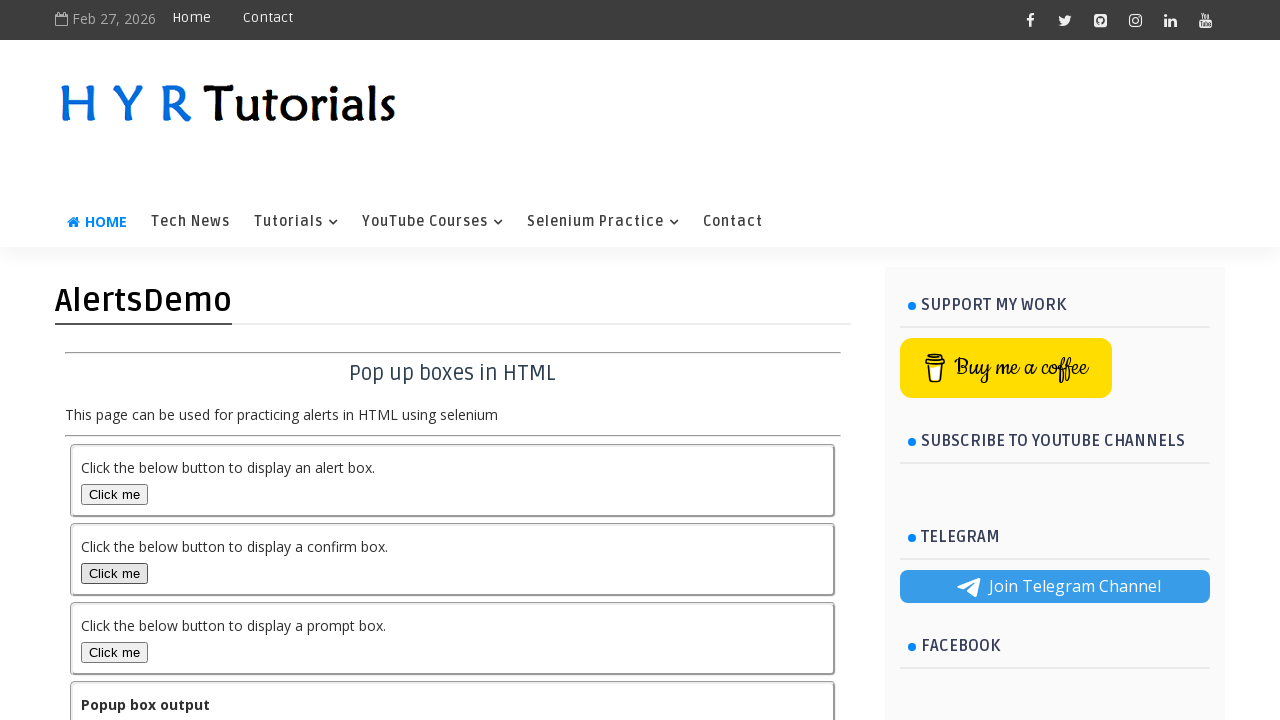

Set up dialog handler to dismiss confirmation dialog
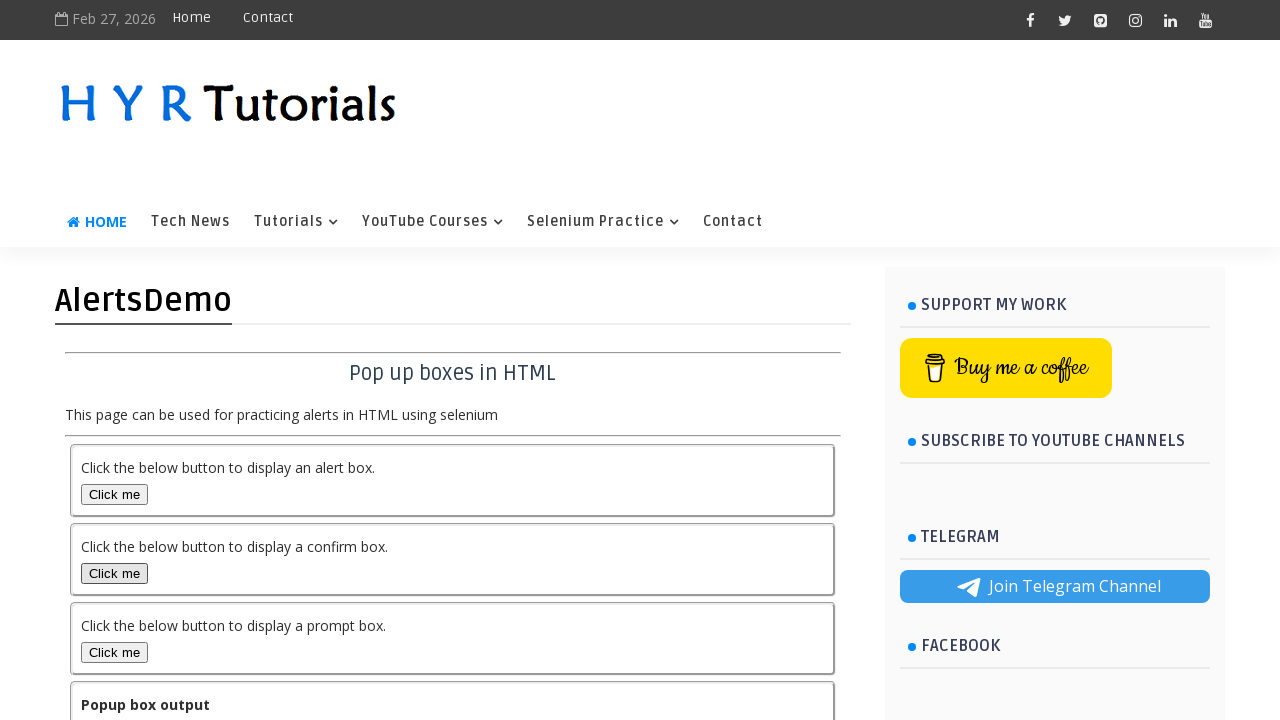

Waited for confirmation dialog to be processed
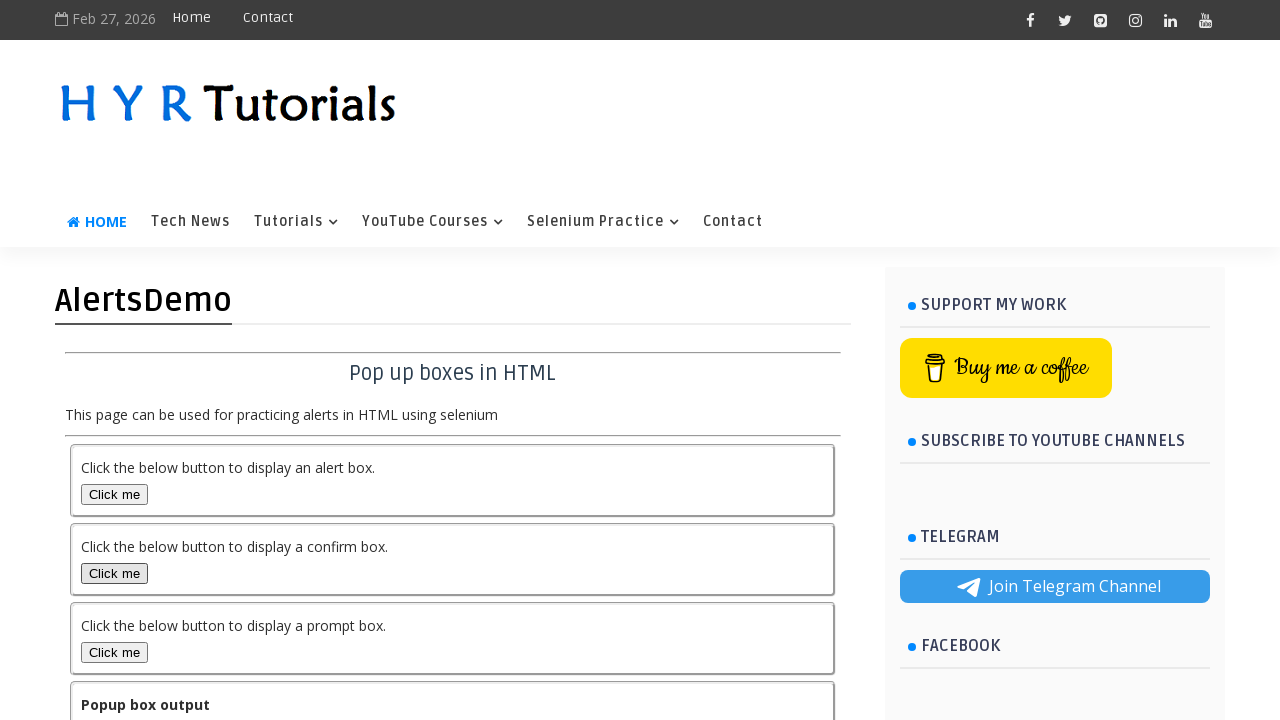

Verified output message appeared after dismissing confirmation dialog
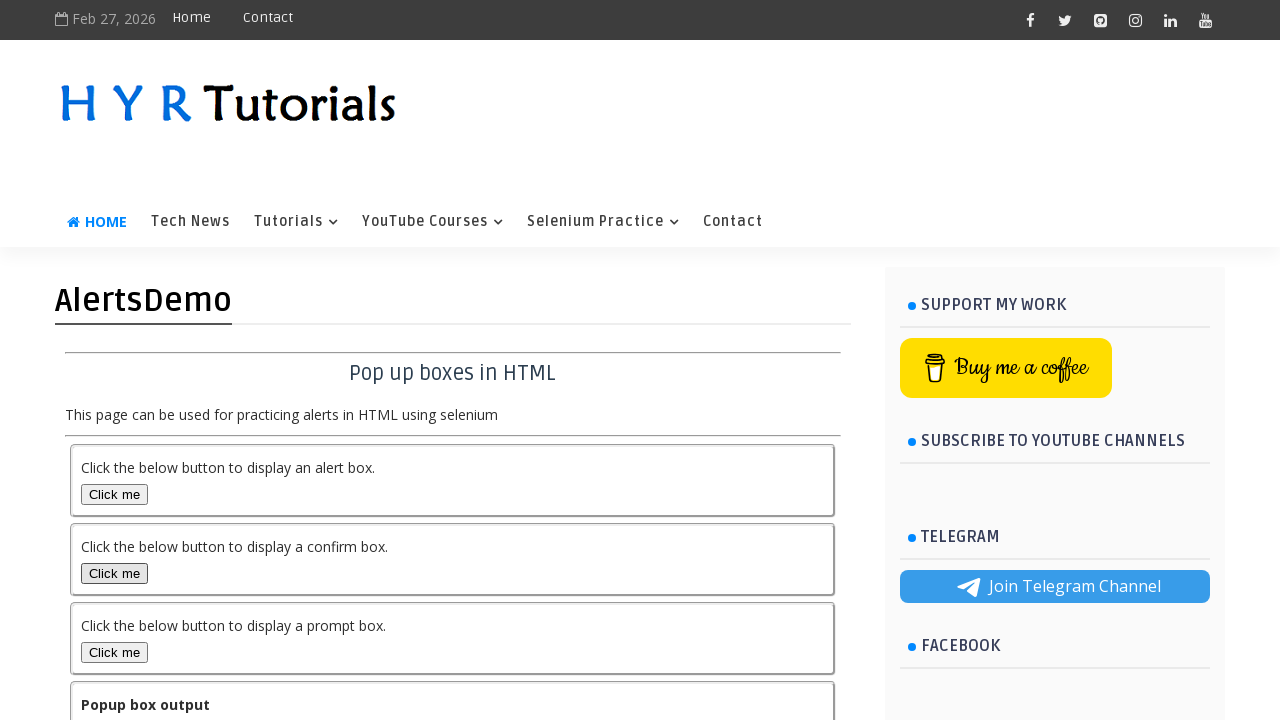

Clicked button to trigger prompt dialog at (114, 652) on xpath=//button[@id='promptBox']
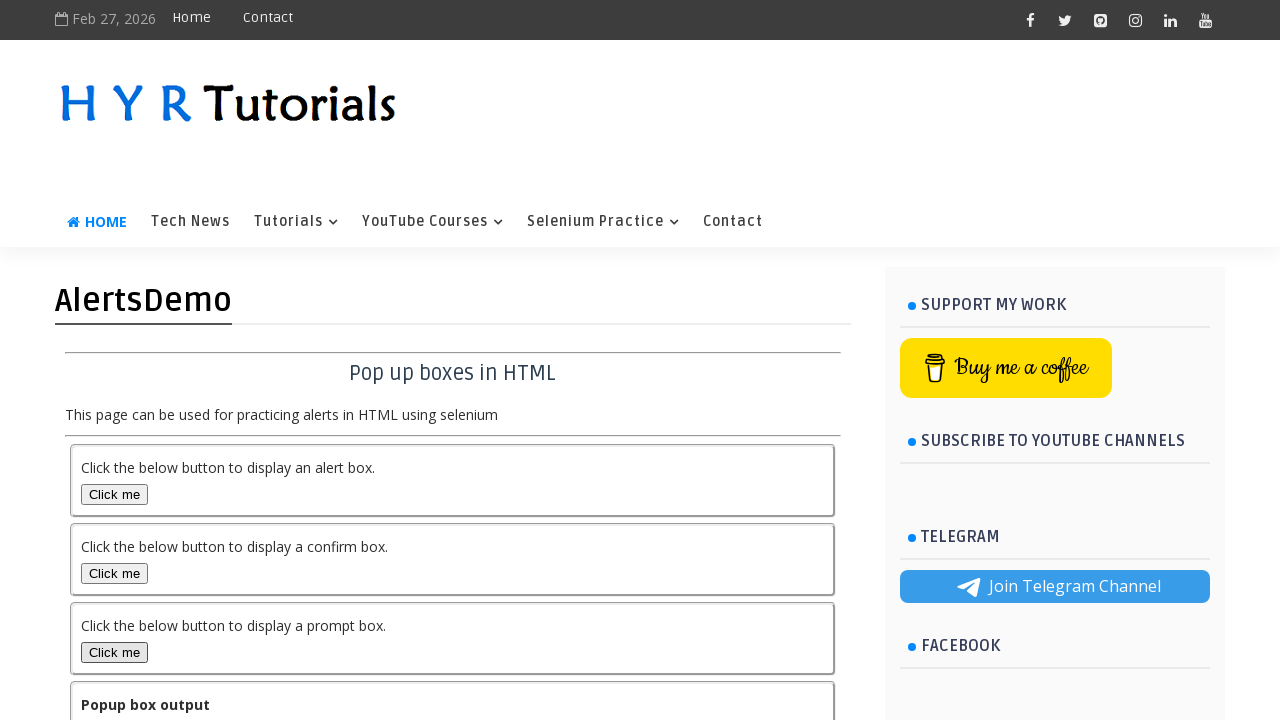

Set up dialog handler to accept prompt dialog with text 'Amitesh'
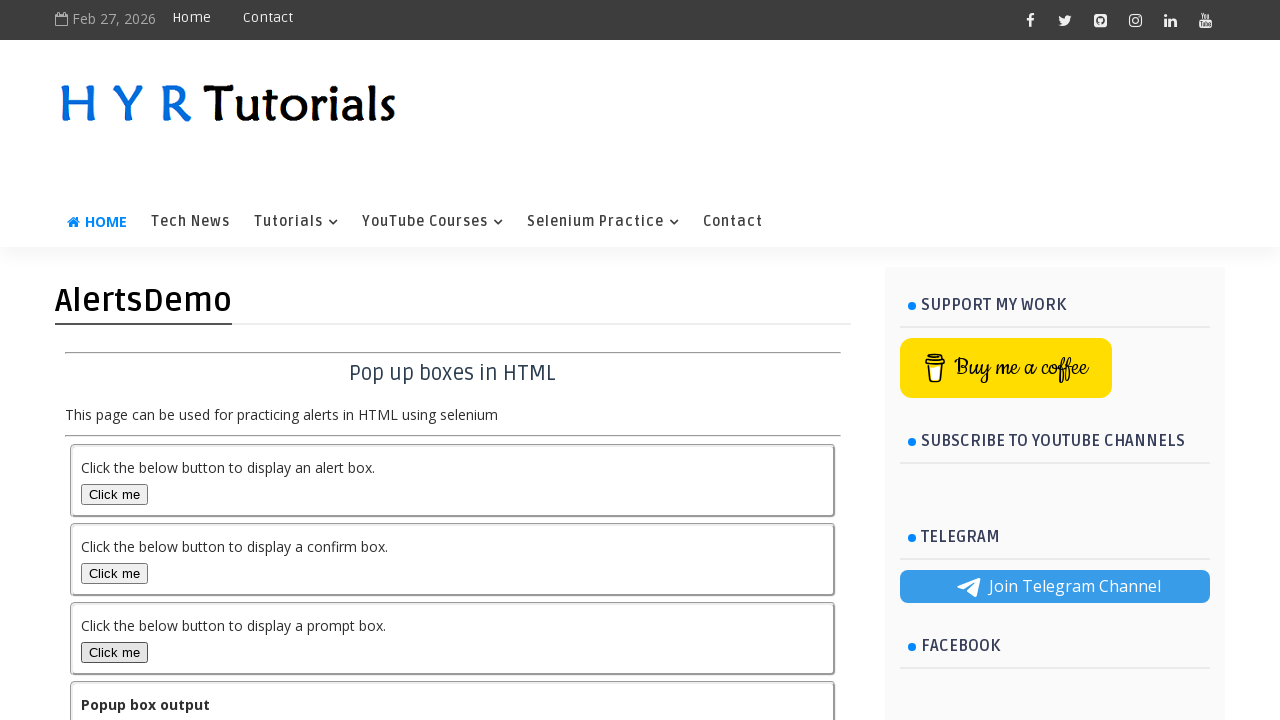

Waited for prompt dialog to be processed
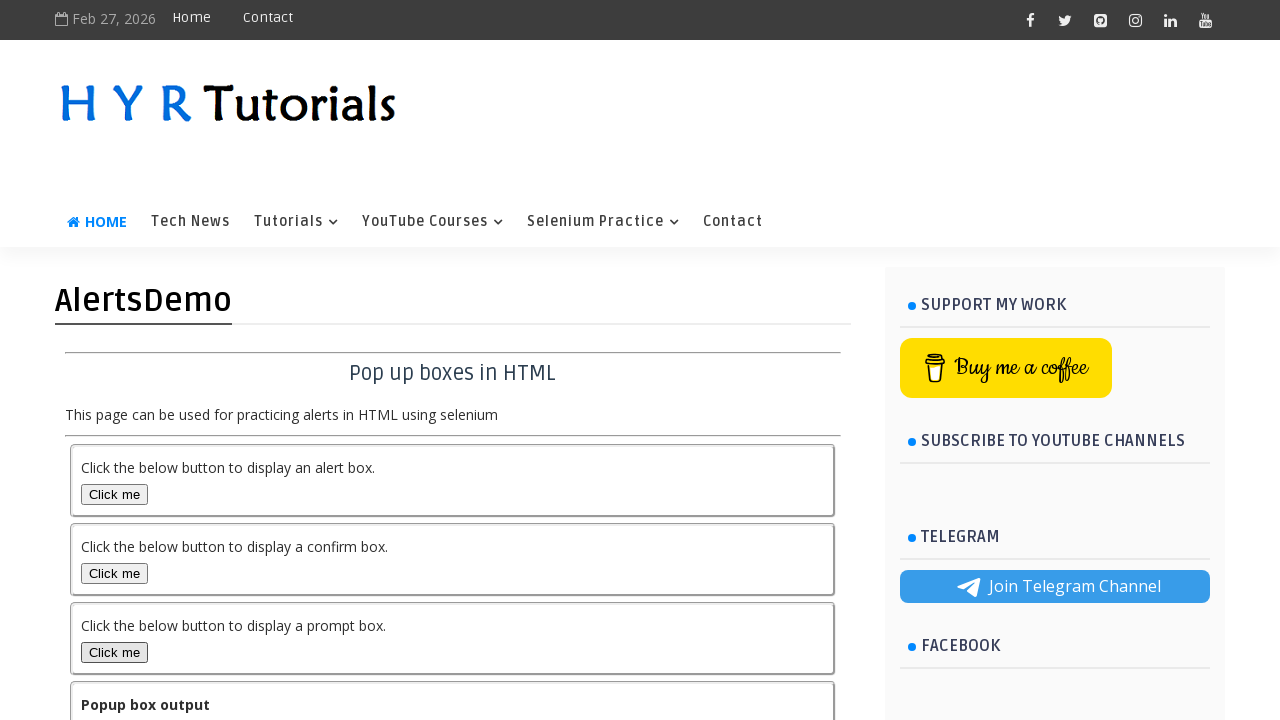

Verified output message appeared after accepting prompt dialog with user input
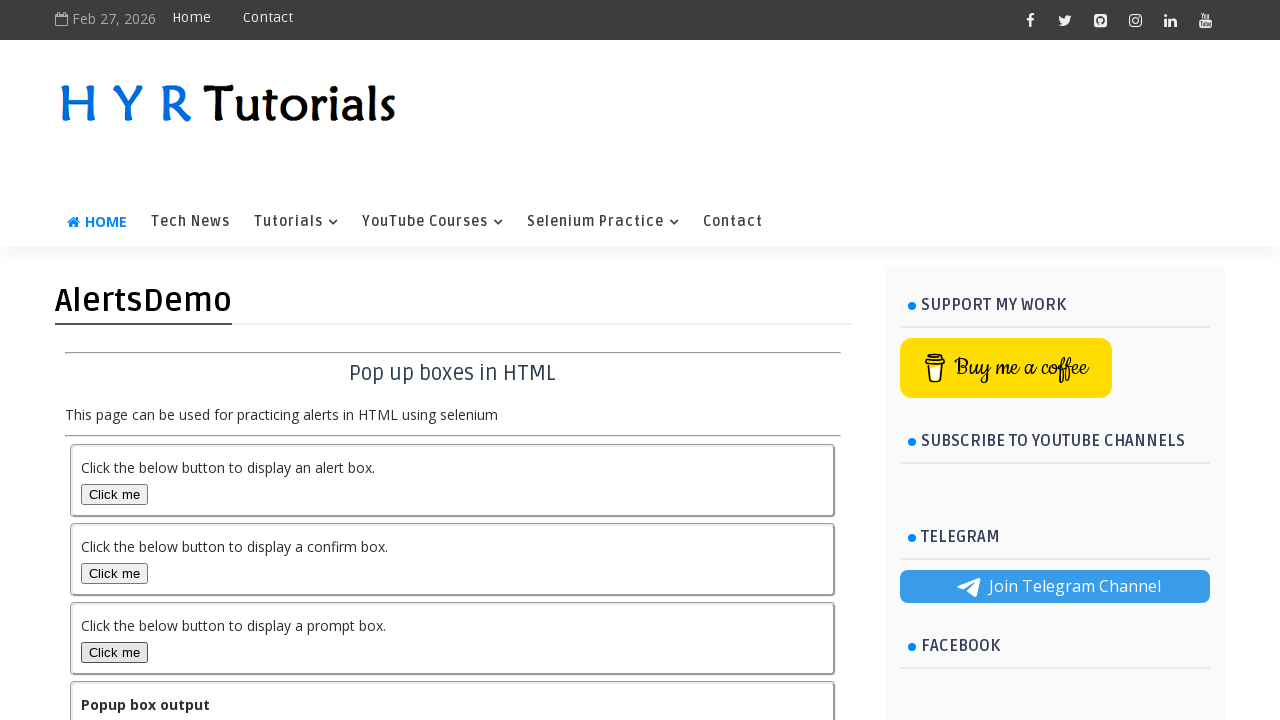

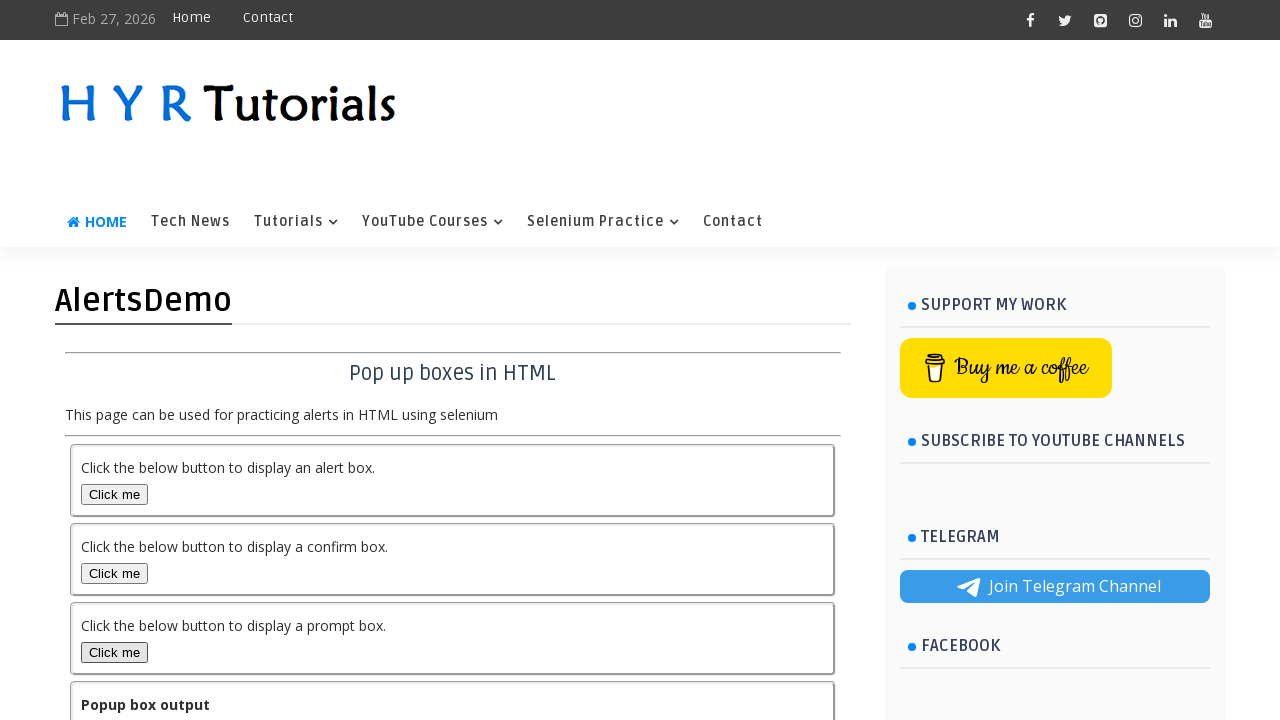